Tests window handle functionality by clicking a link that opens a new window, switching to the new window to verify its content, and then switching back to the original window to verify it's still accessible.

Starting URL: https://the-internet.herokuapp.com/windows

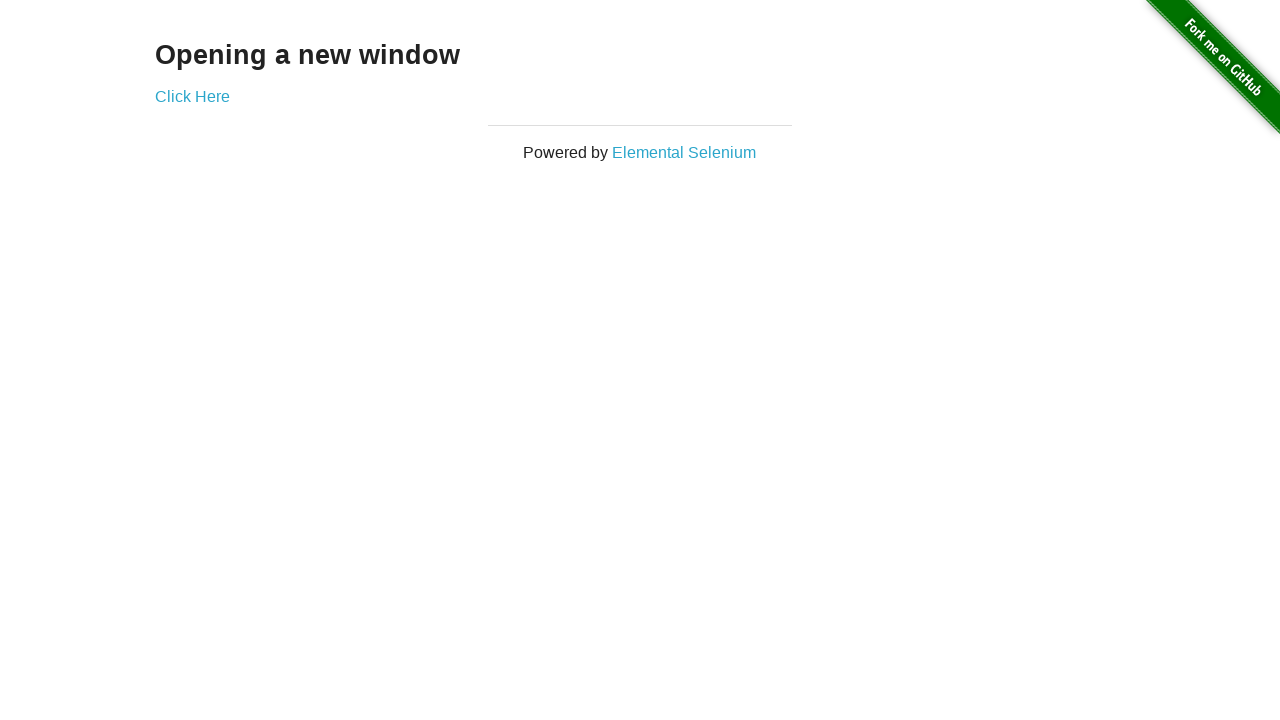

Waited for h3 selector to load on Windows page
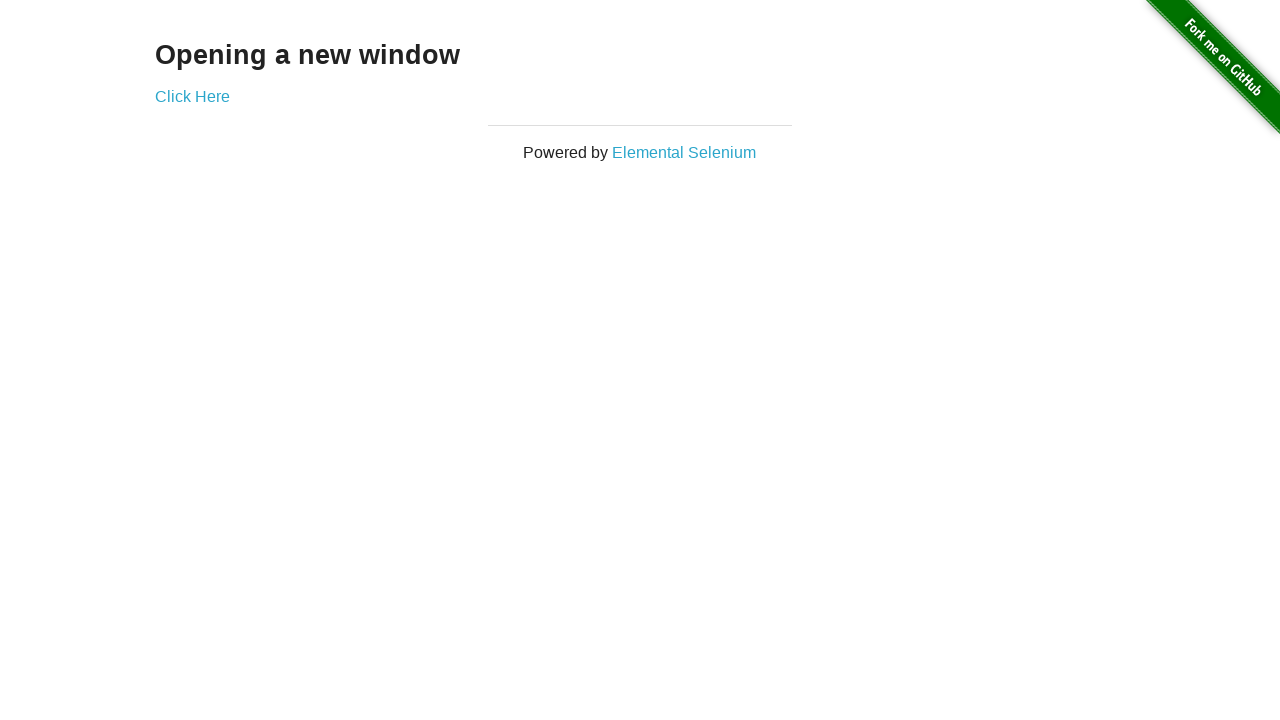

Verified page heading is 'Opening a new window'
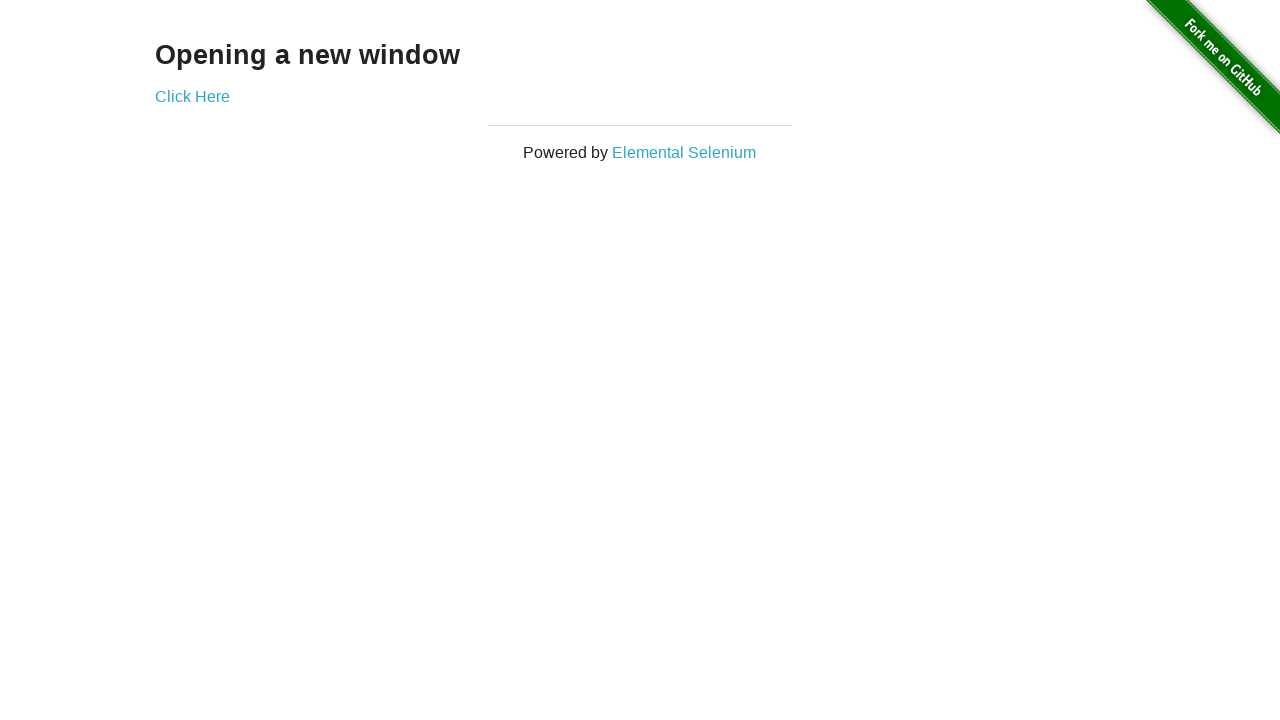

Verified original page title is 'The Internet'
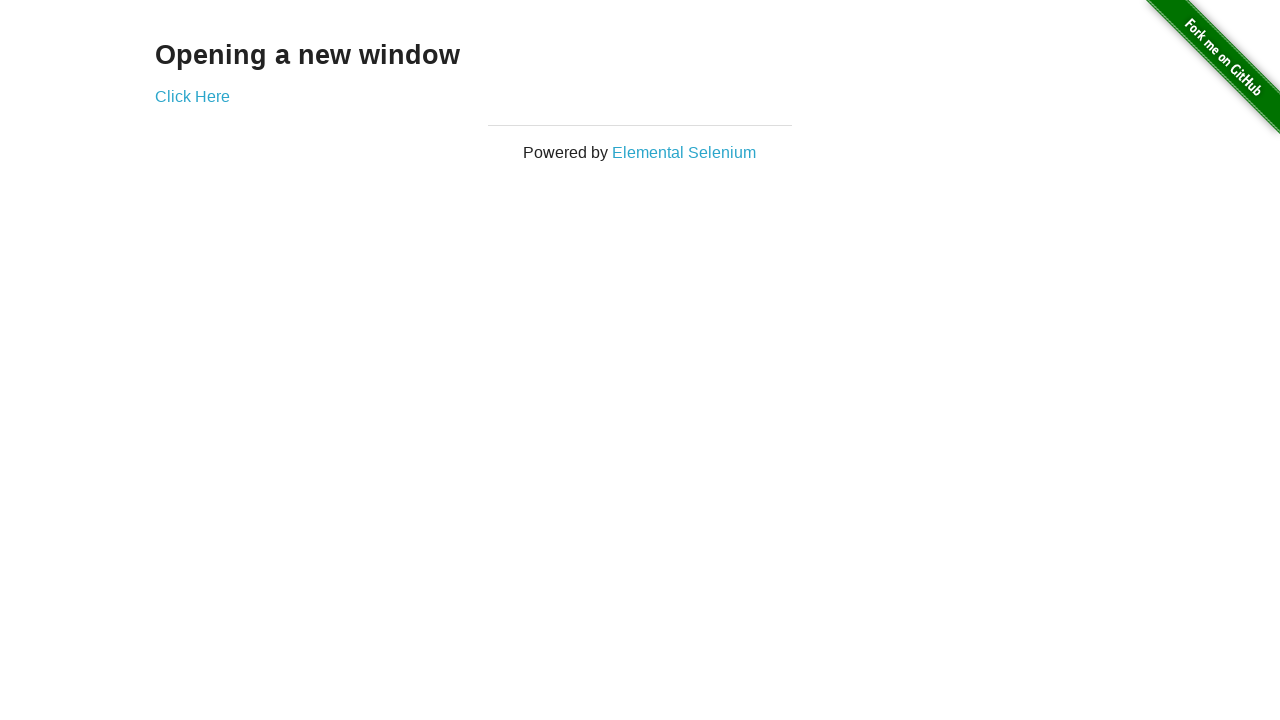

Clicked 'Click Here' link to open new window at (192, 96) on text=Click Here
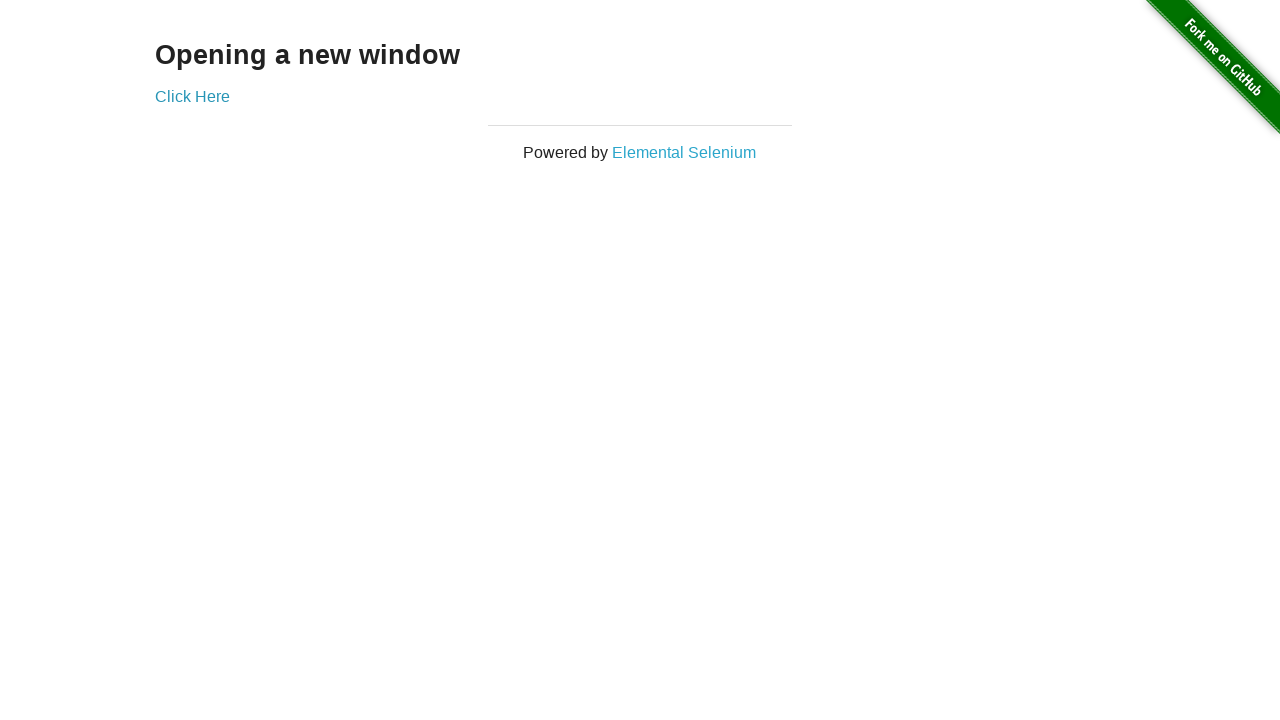

New window loaded and ready
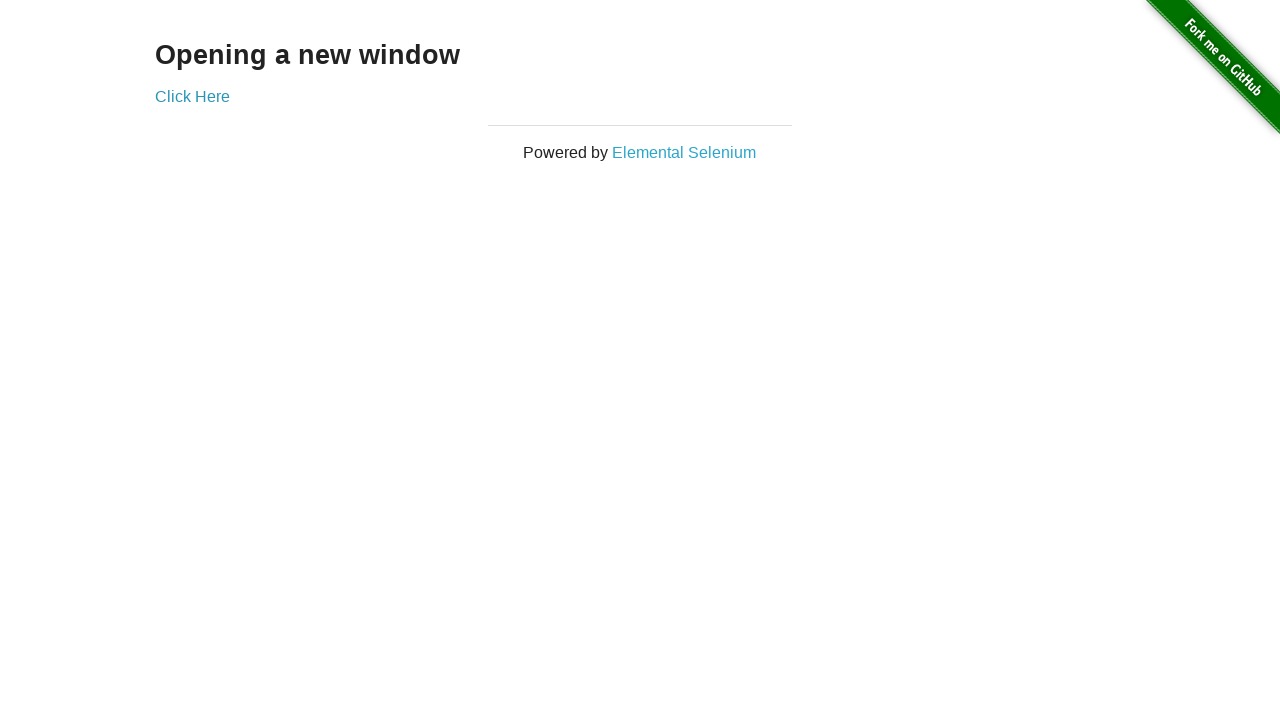

Verified new window title is 'New Window'
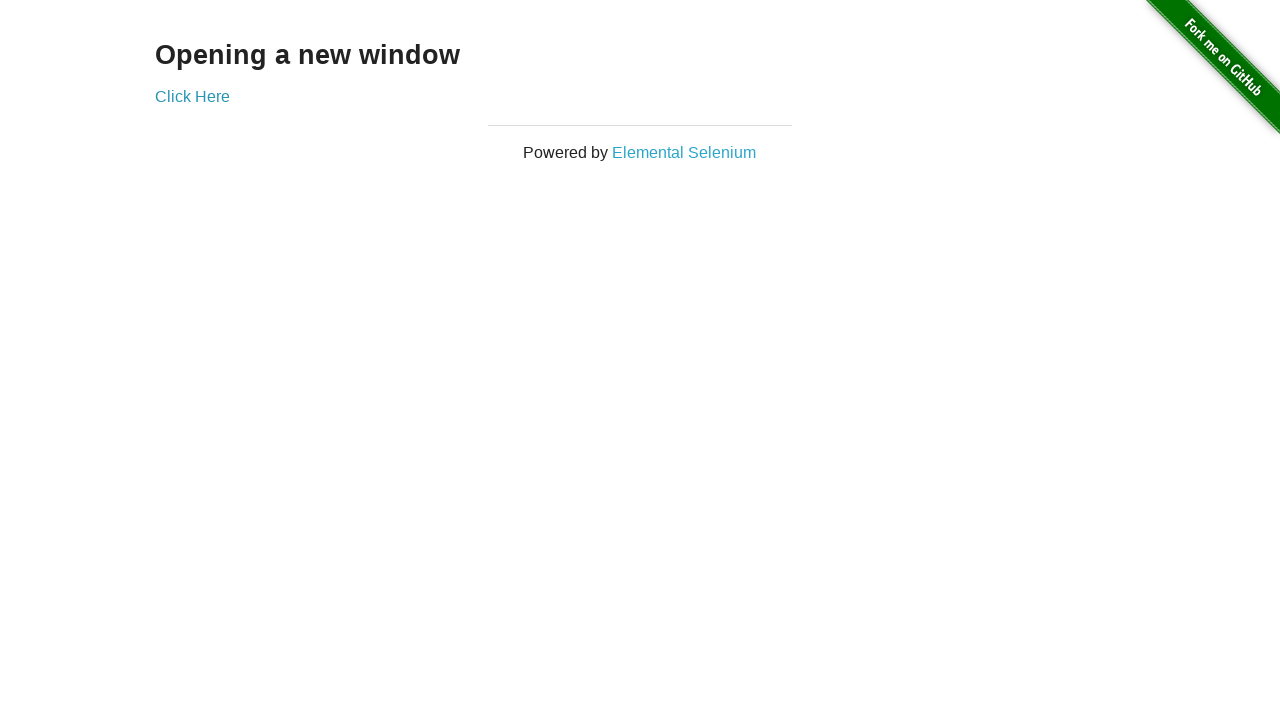

Verified new window heading is 'New Window'
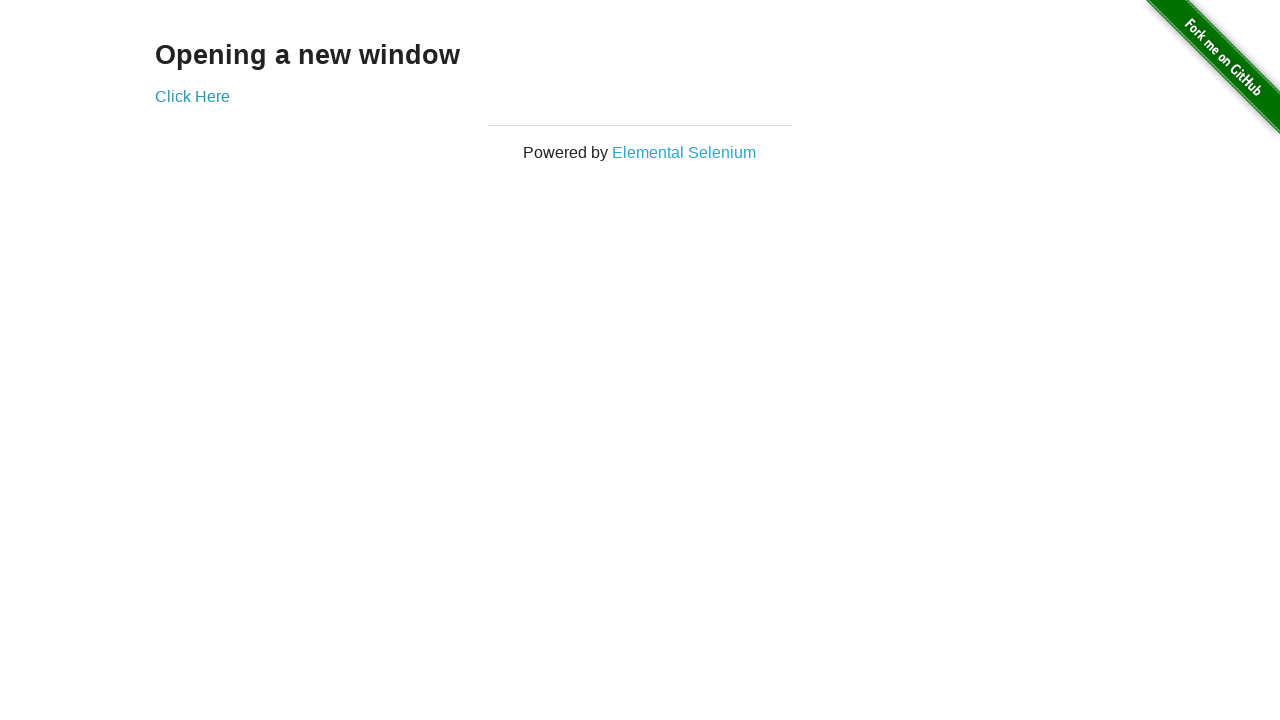

Switched back to original window
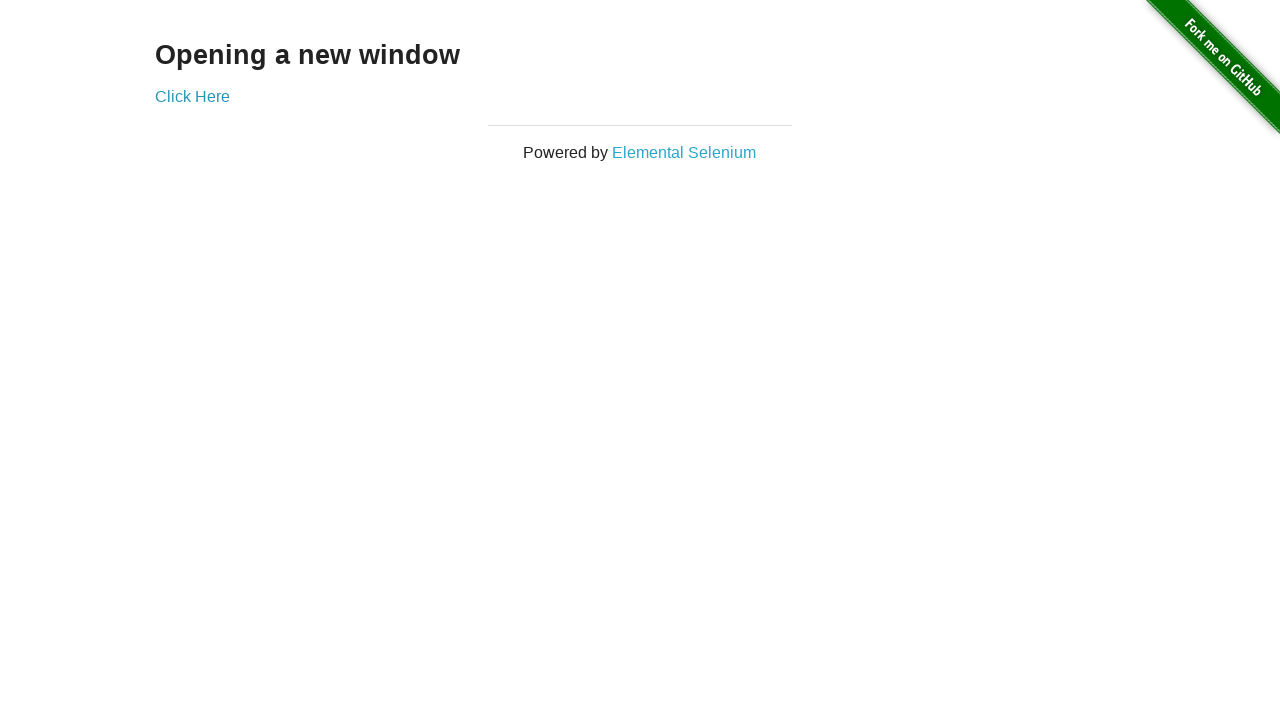

Verified original page title is still 'The Internet' after switching back
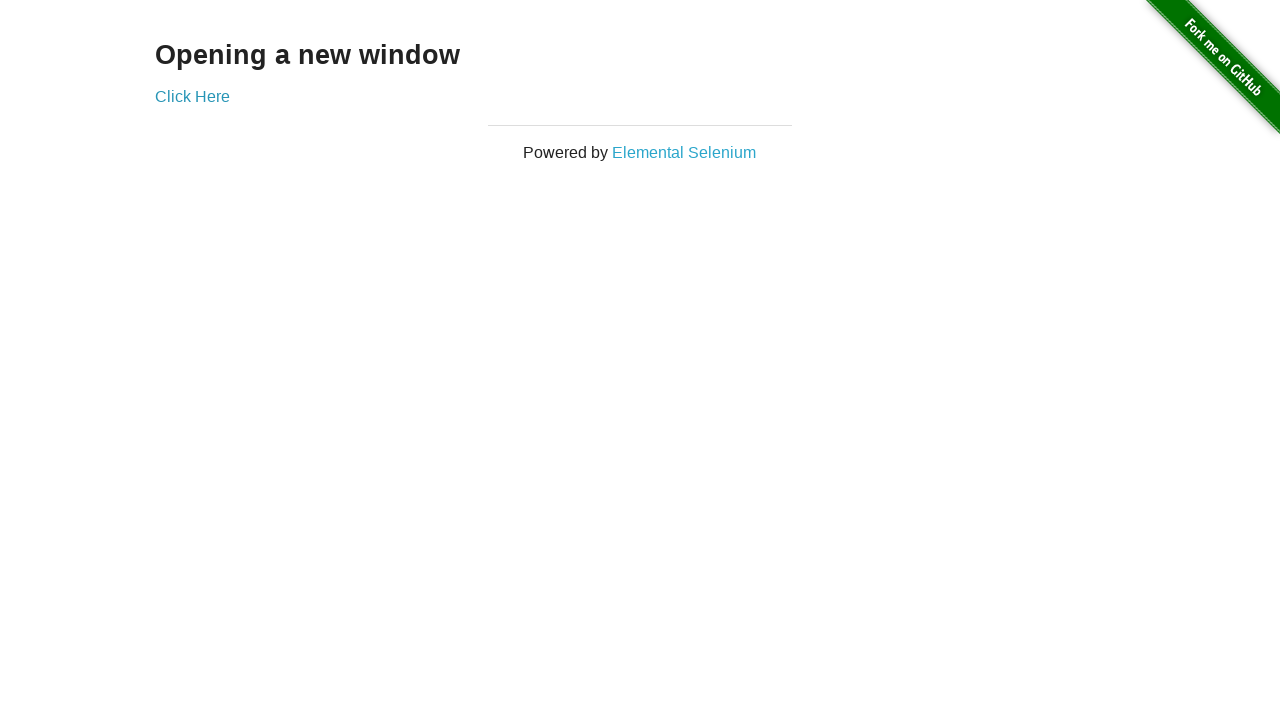

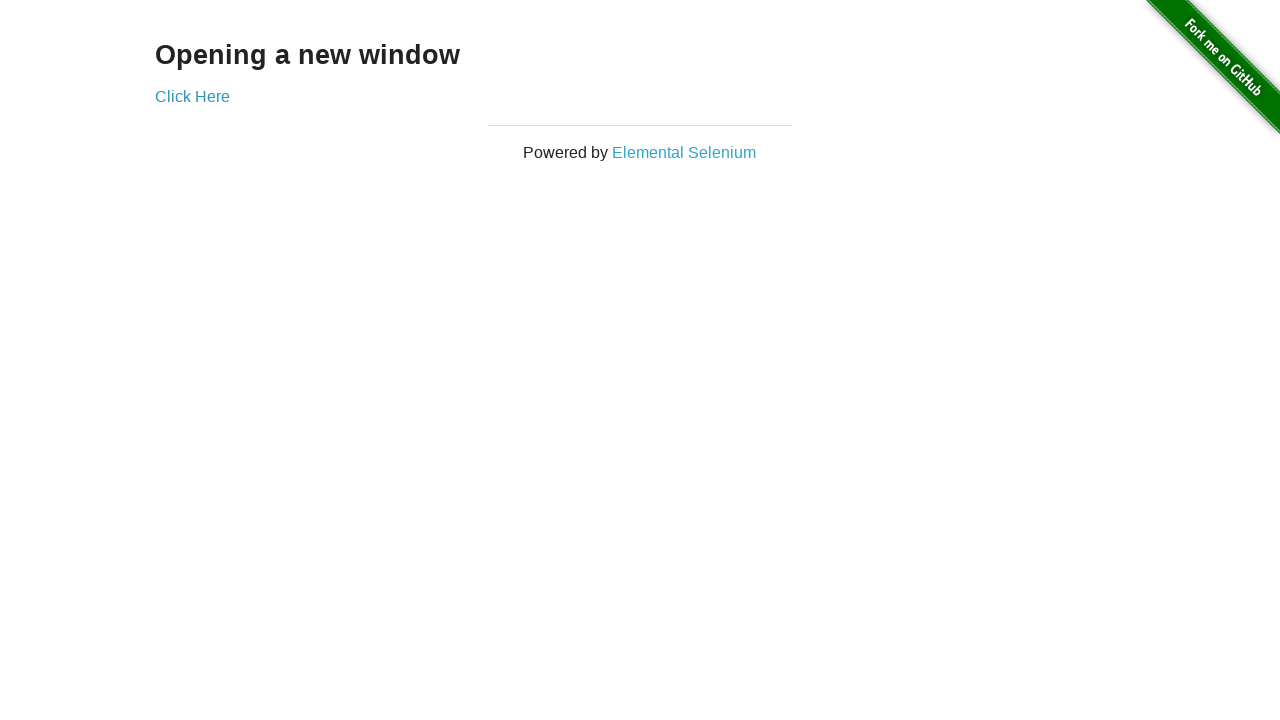